Tests an e-commerce site's search and add-to-cart functionality by searching for products containing "ca" and adding specific items to the cart

Starting URL: https://rahulshettyacademy.com/seleniumPractise/#/

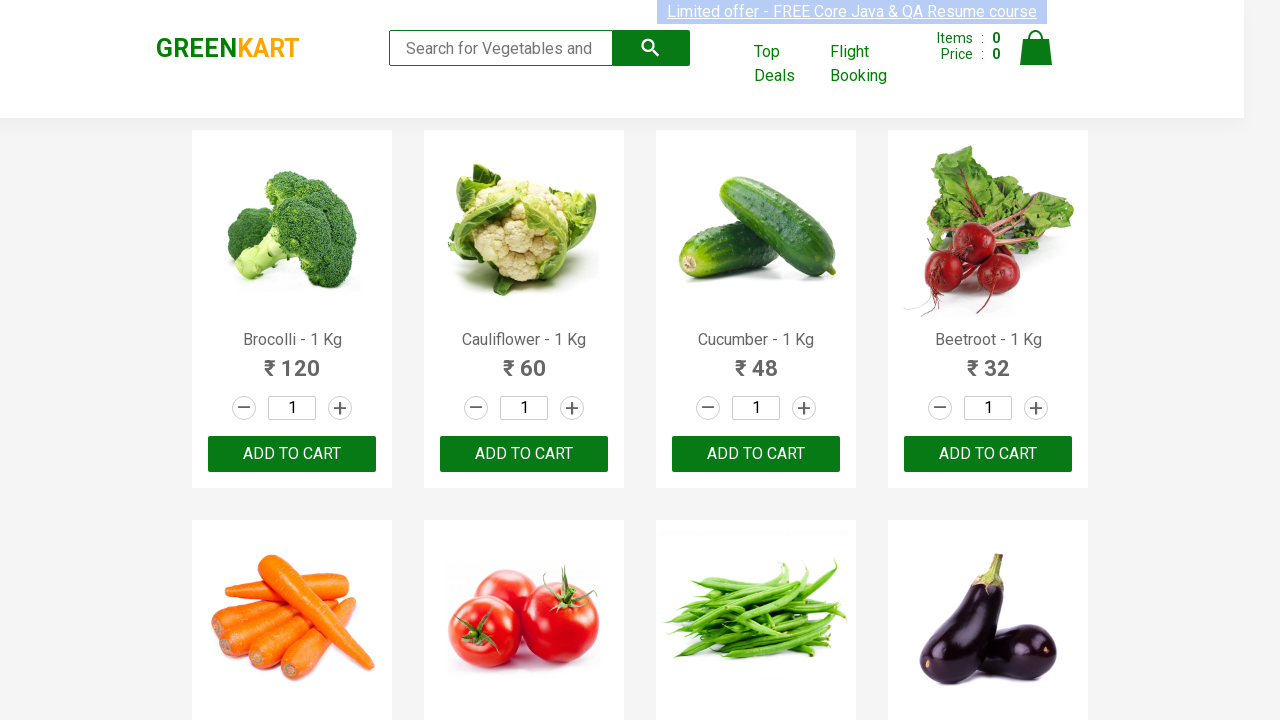

Filled search box with 'ca' to filter products on input.search-keyword
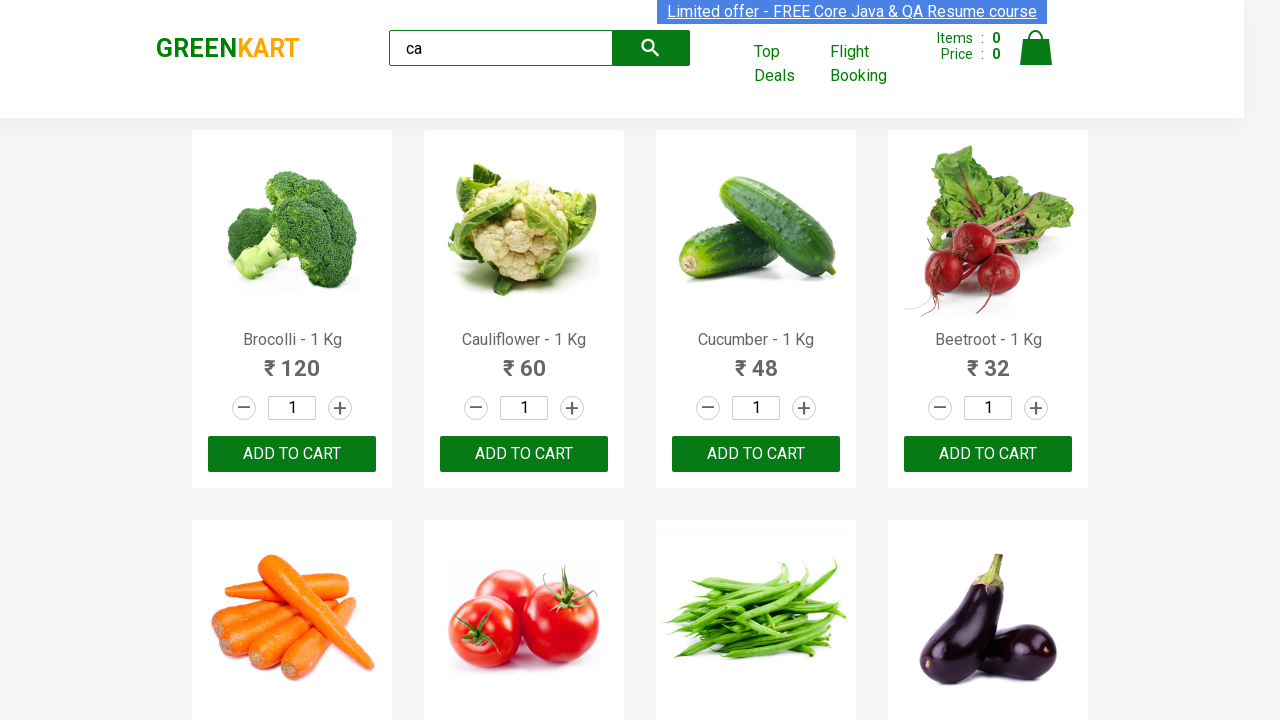

Waited for filtered products to become visible
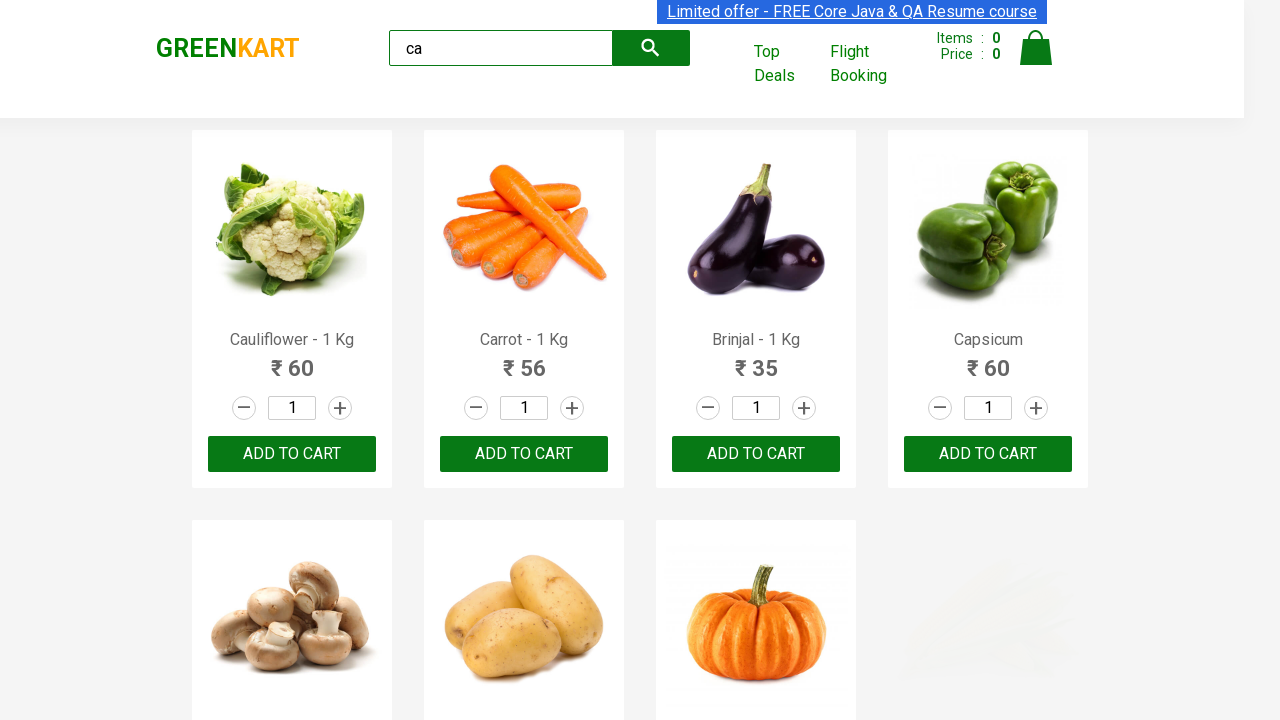

Clicked ADD TO CART button for the third visible product at (756, 454) on .products .product >> nth=2 >> text=ADD TO CART
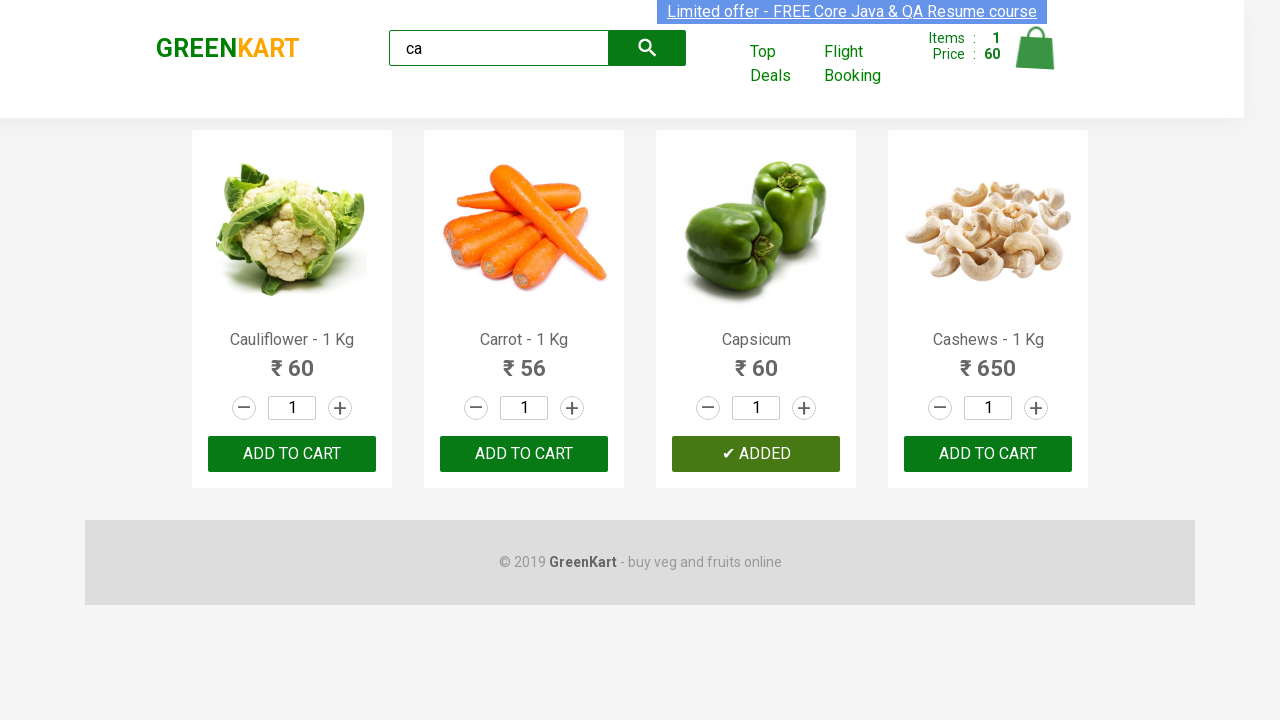

Found Capsicum product and clicked ADD TO CART button at (756, 454) on .products .product >> nth=2 >> button
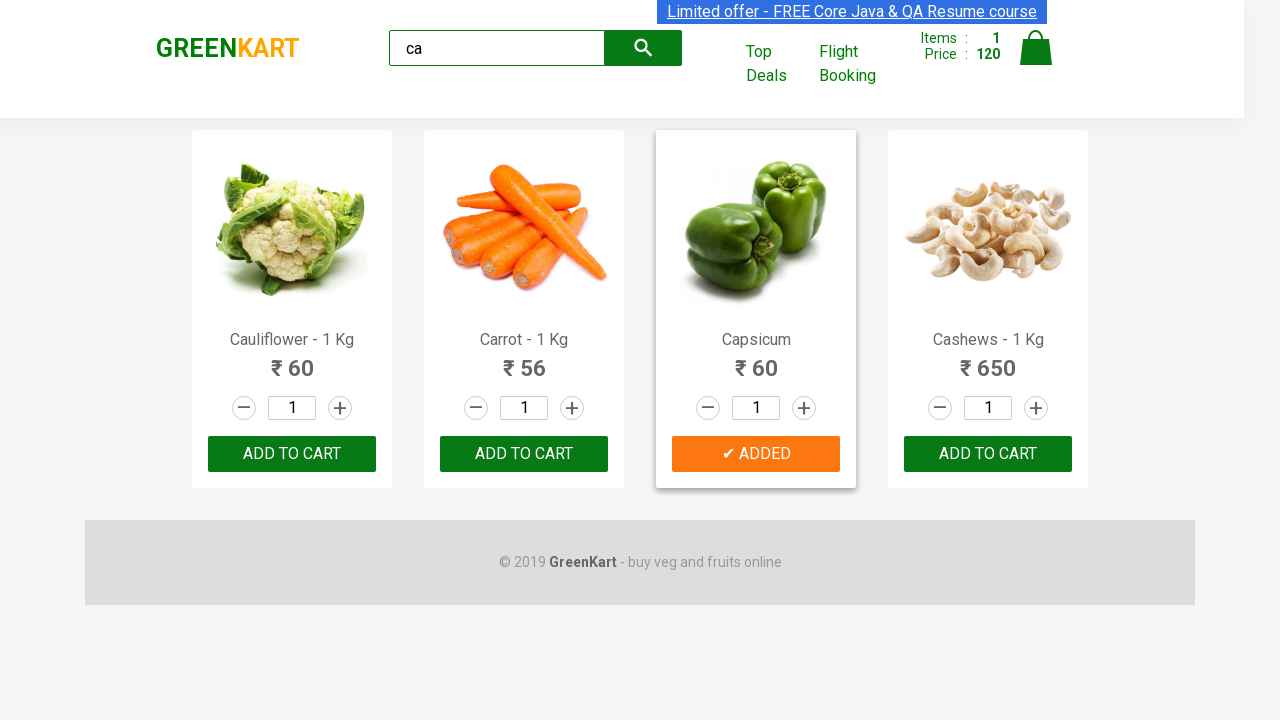

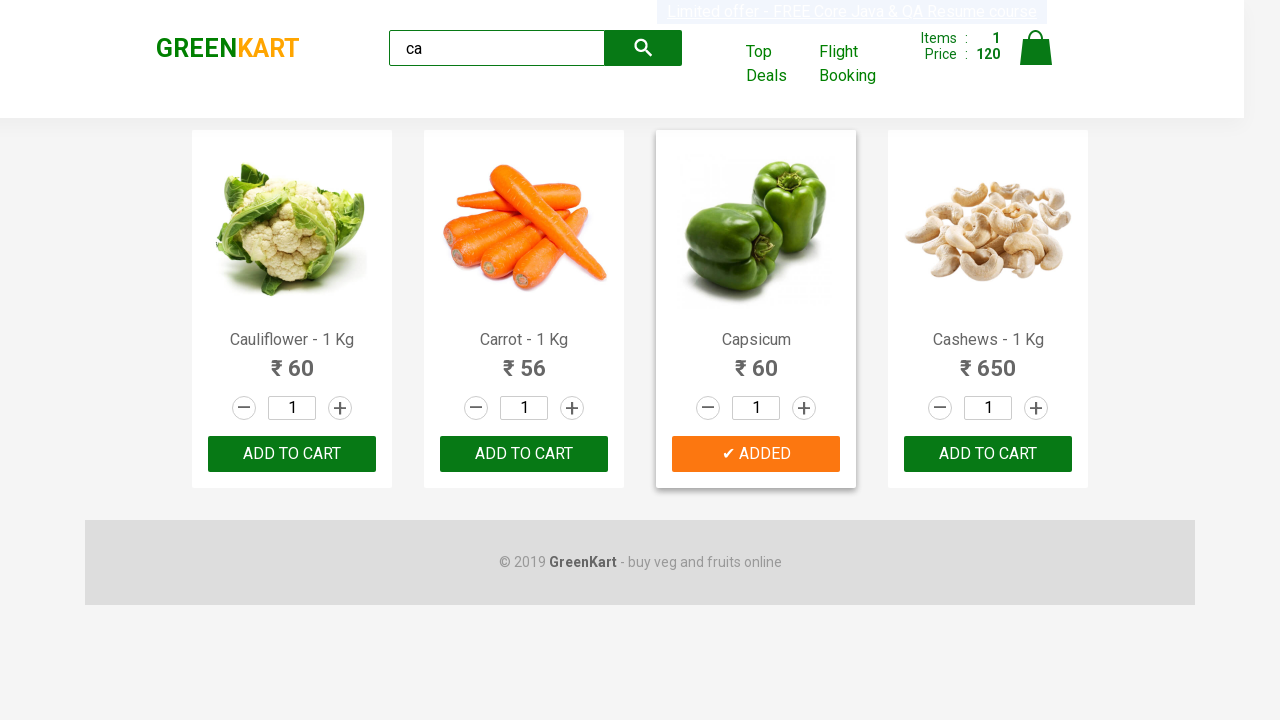